Searches for a park by name using the search functionality and navigates to the specific park page (Joffre Lakes Park)

Starting URL: https://bcparks.ca/

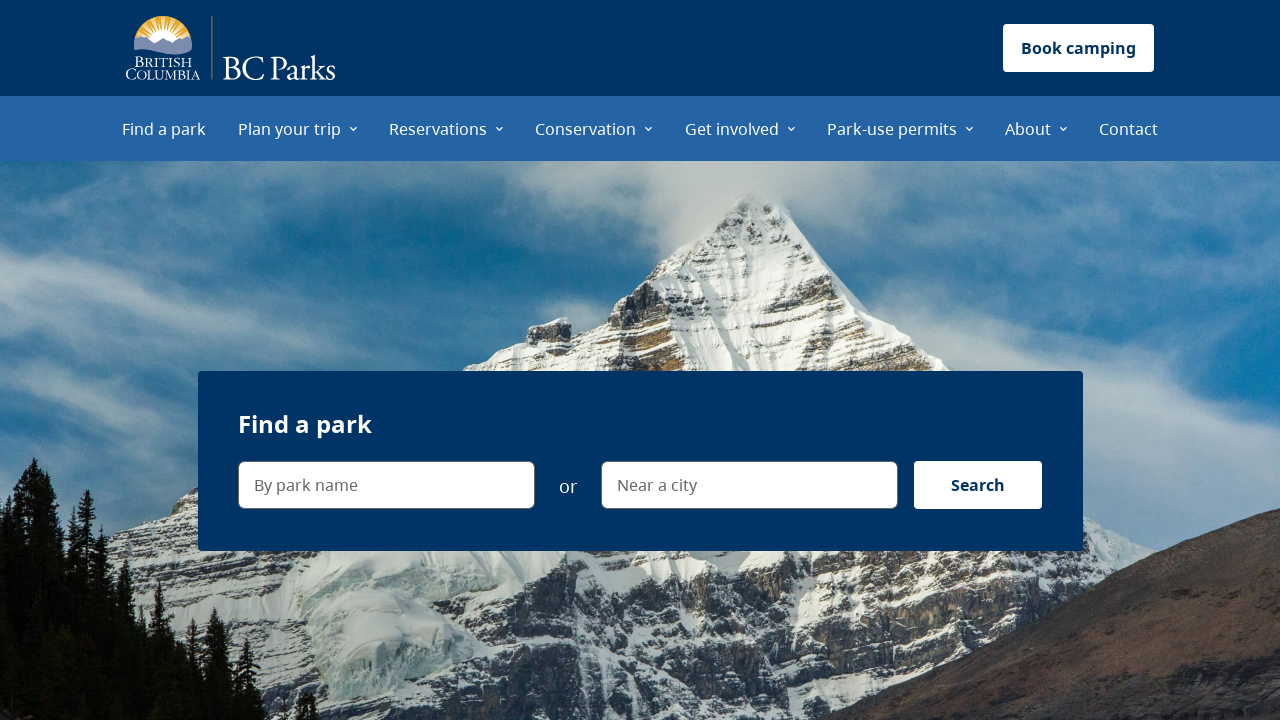

Waited for page to fully load (networkidle)
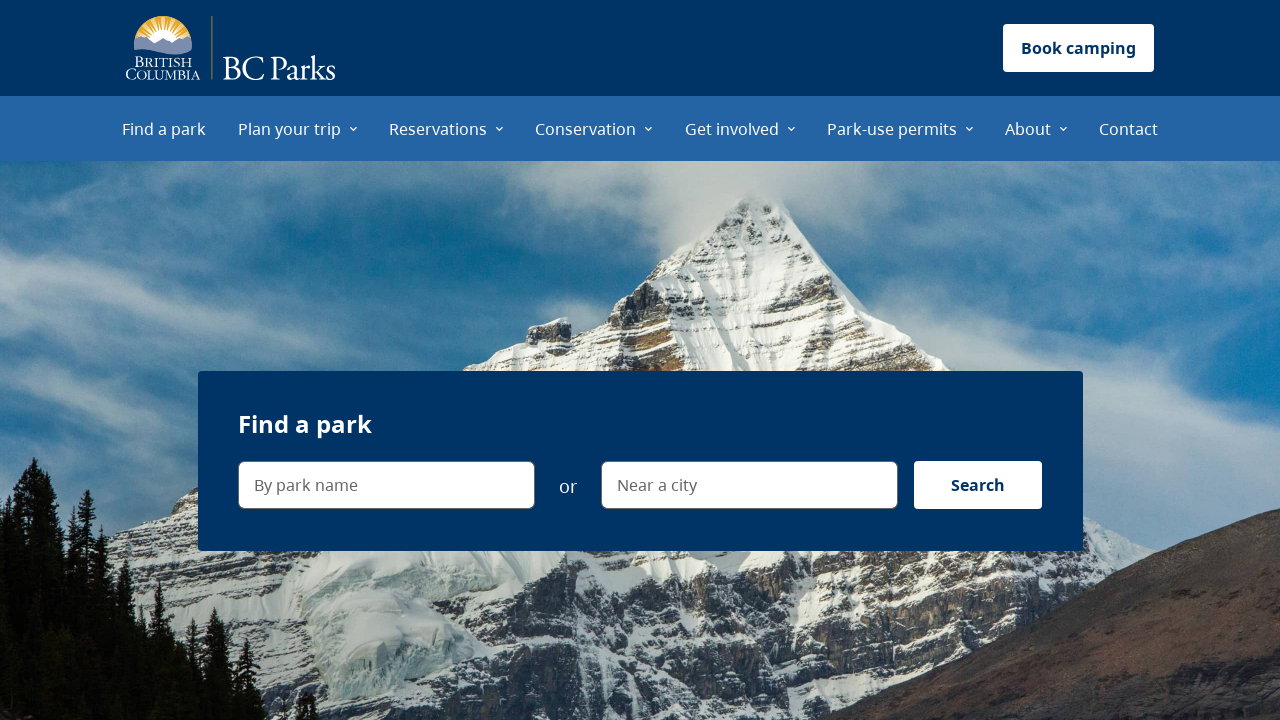

Clicked on 'By park name' search field at (386, 485) on internal:label="By park name"i
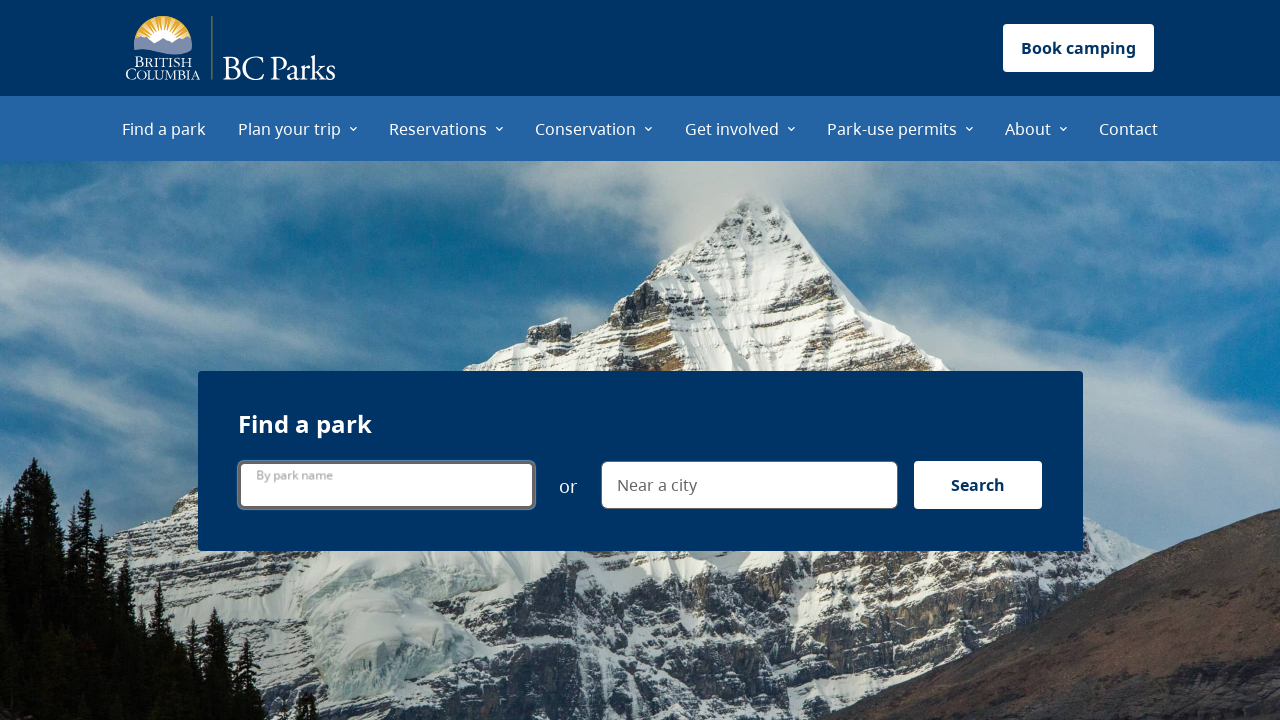

Filled search field with 'joffres' on internal:label="By park name"i
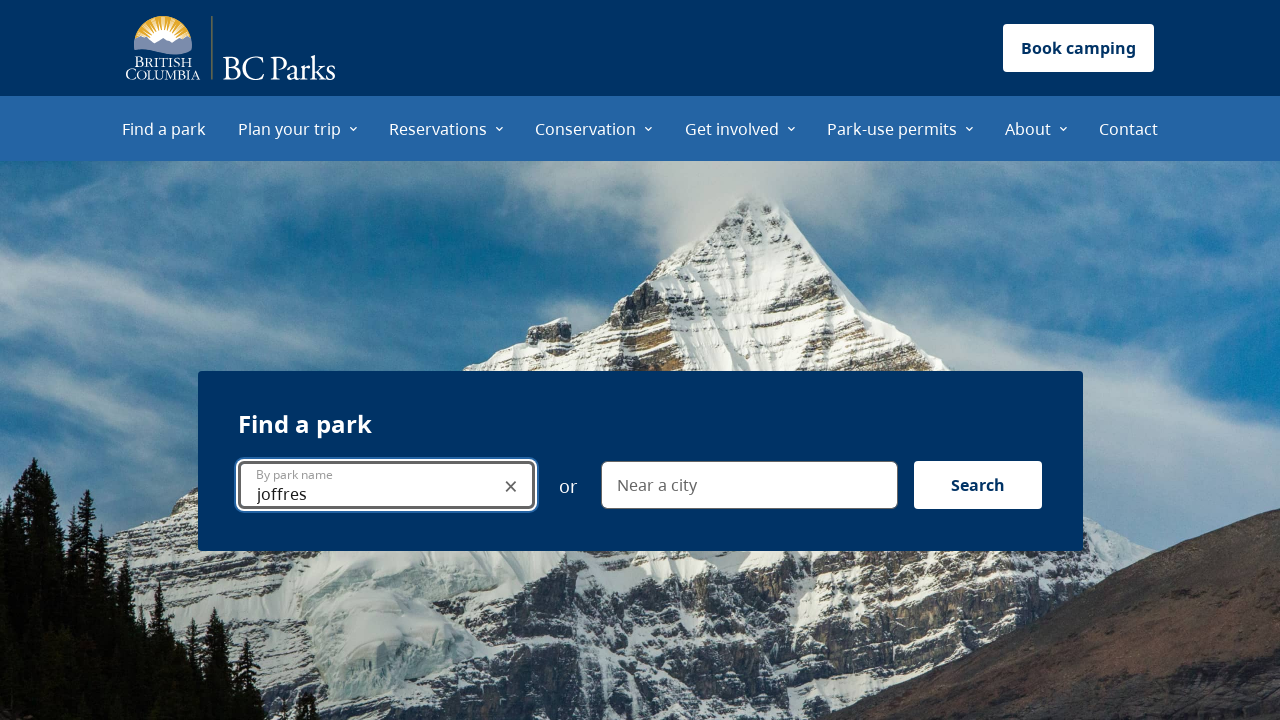

Clicked Search button to search for parks at (978, 485) on internal:label="Search"i
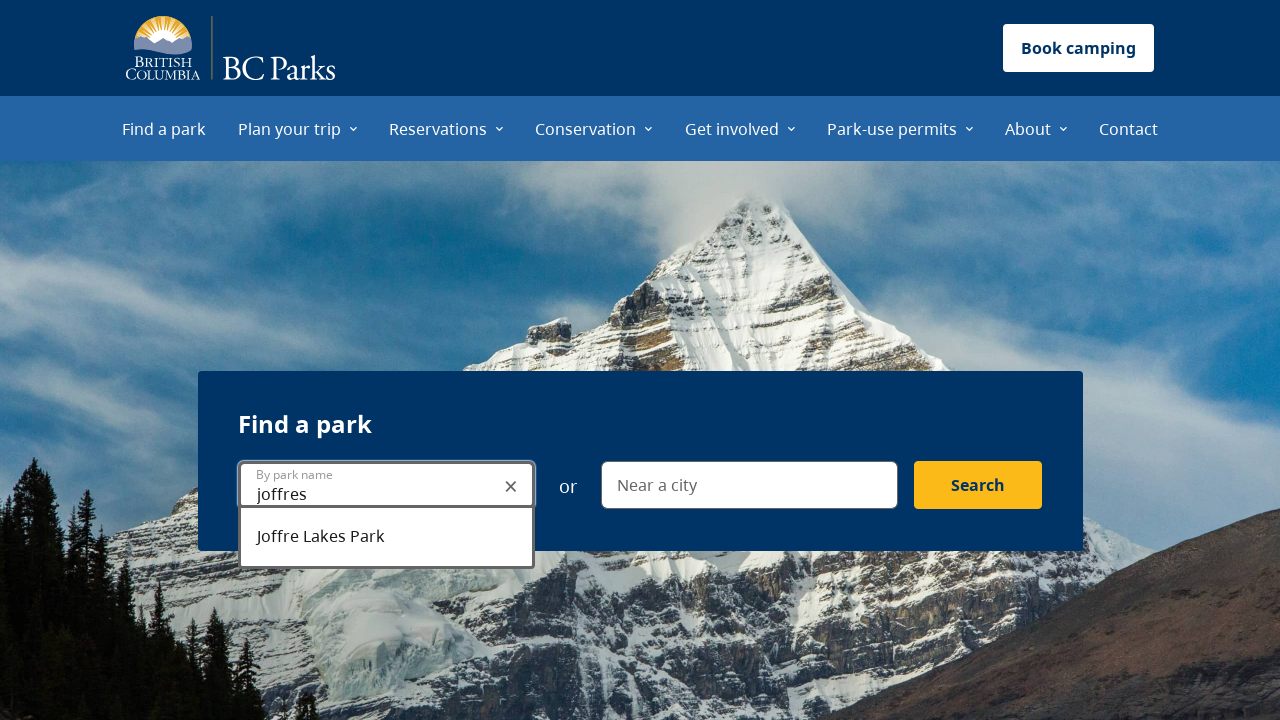

Clicked on 'Joffre Lakes Park' search result link at (706, 365) on internal:role=link[name="Joffre Lakes Park"i]
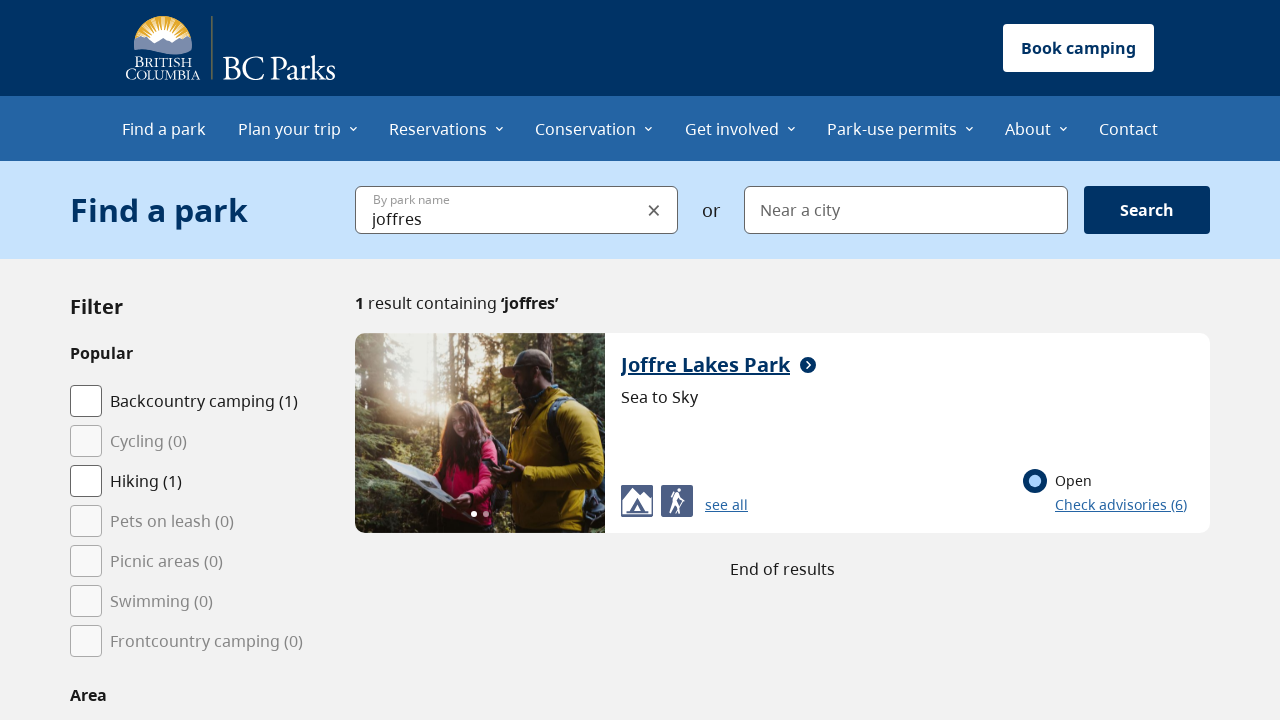

Verified navigation to Joffre Lakes Park page
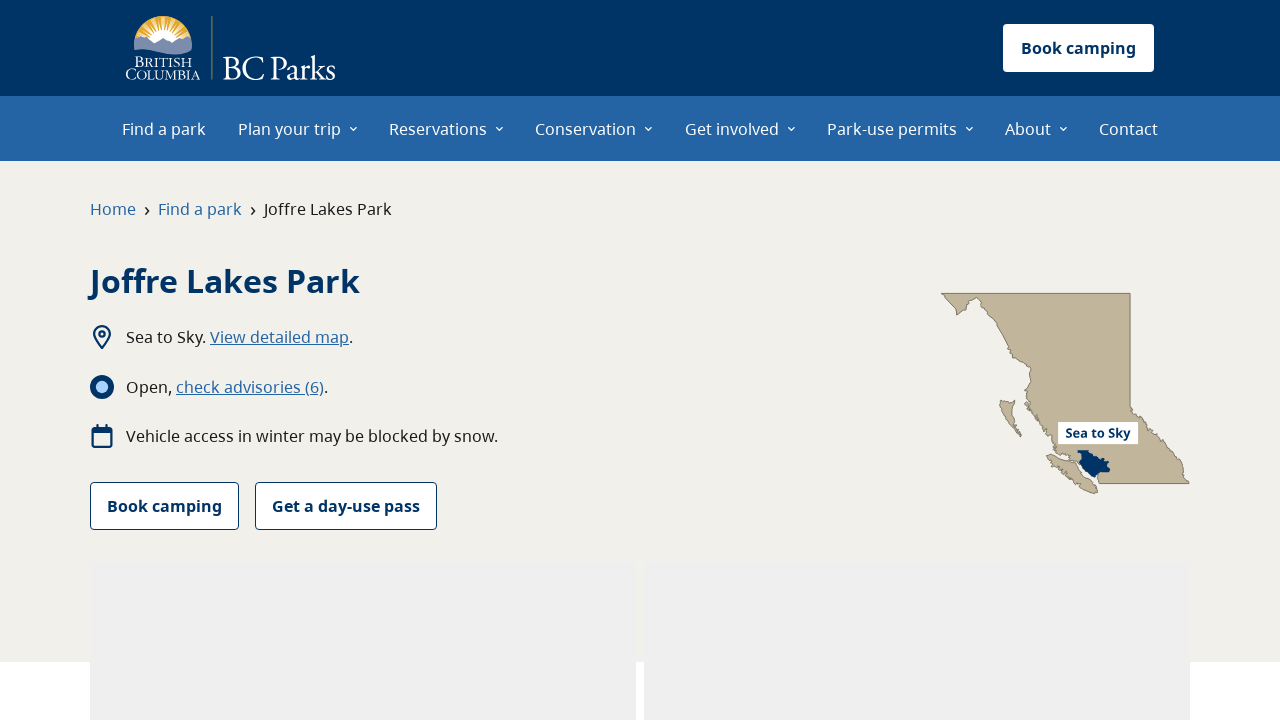

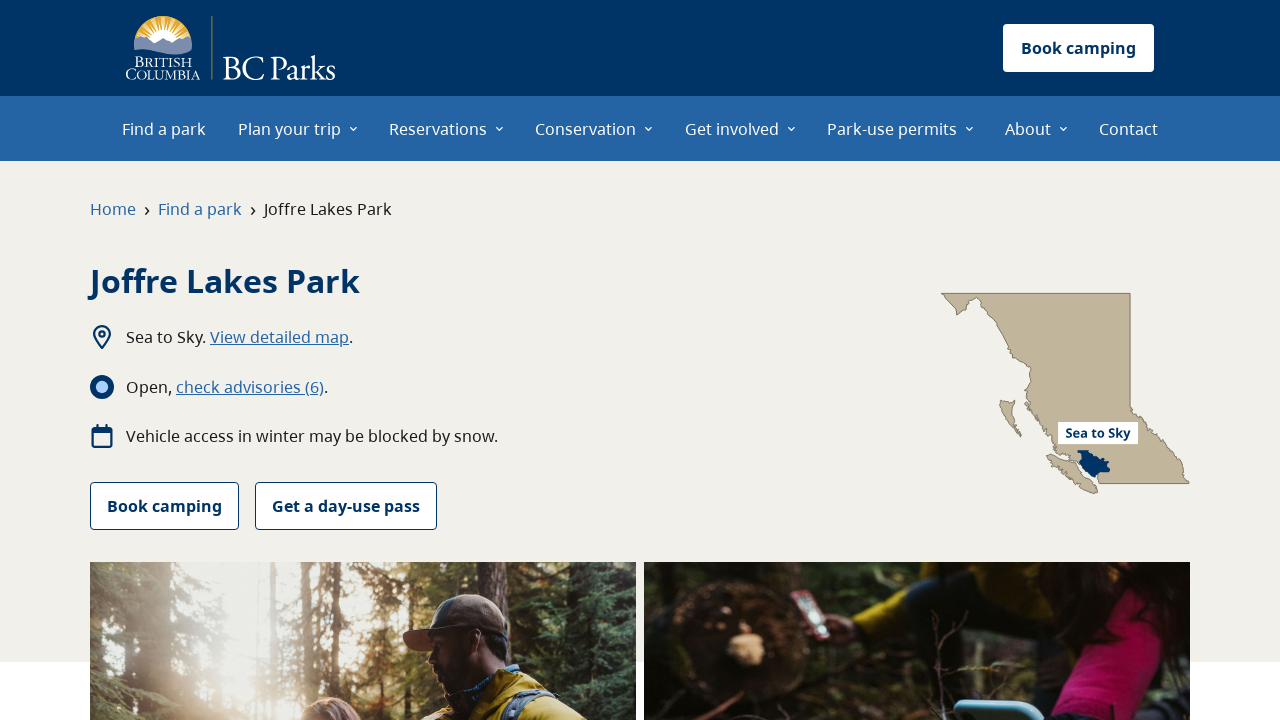